Tests that the text input field is cleared after adding a todo item

Starting URL: https://demo.playwright.dev/todomvc

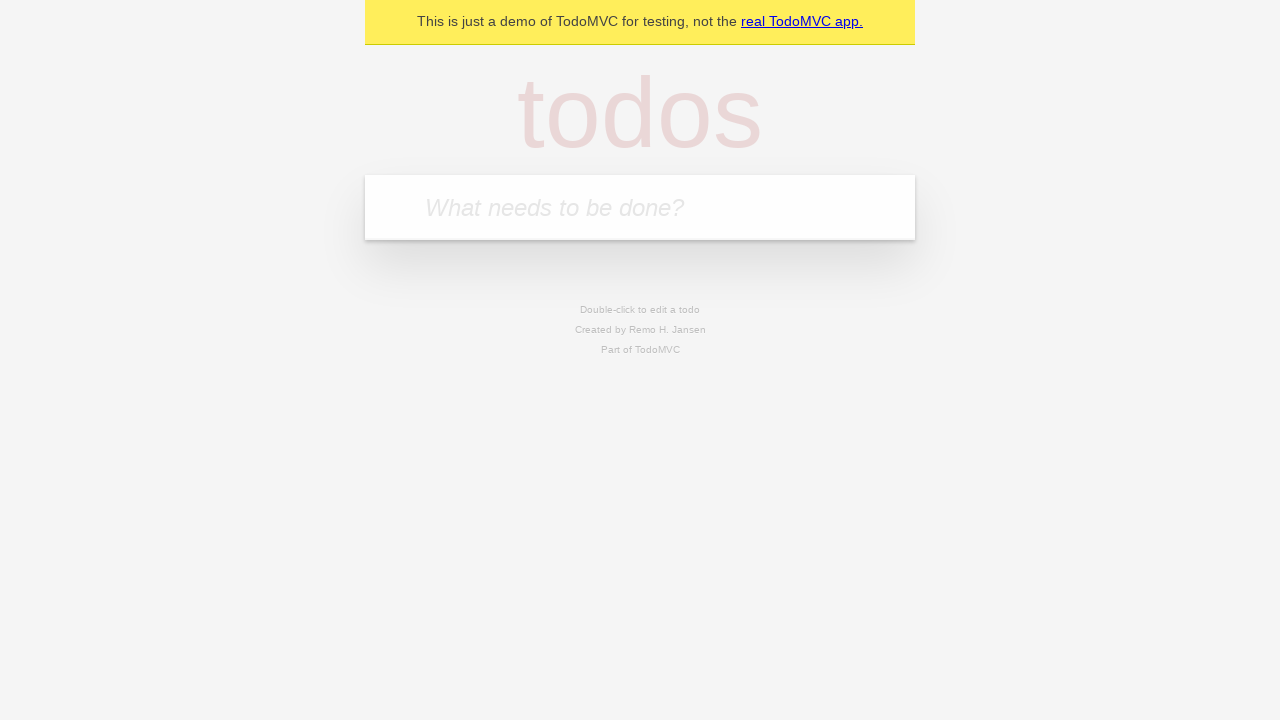

Located the todo input field with placeholder 'What needs to be done?'
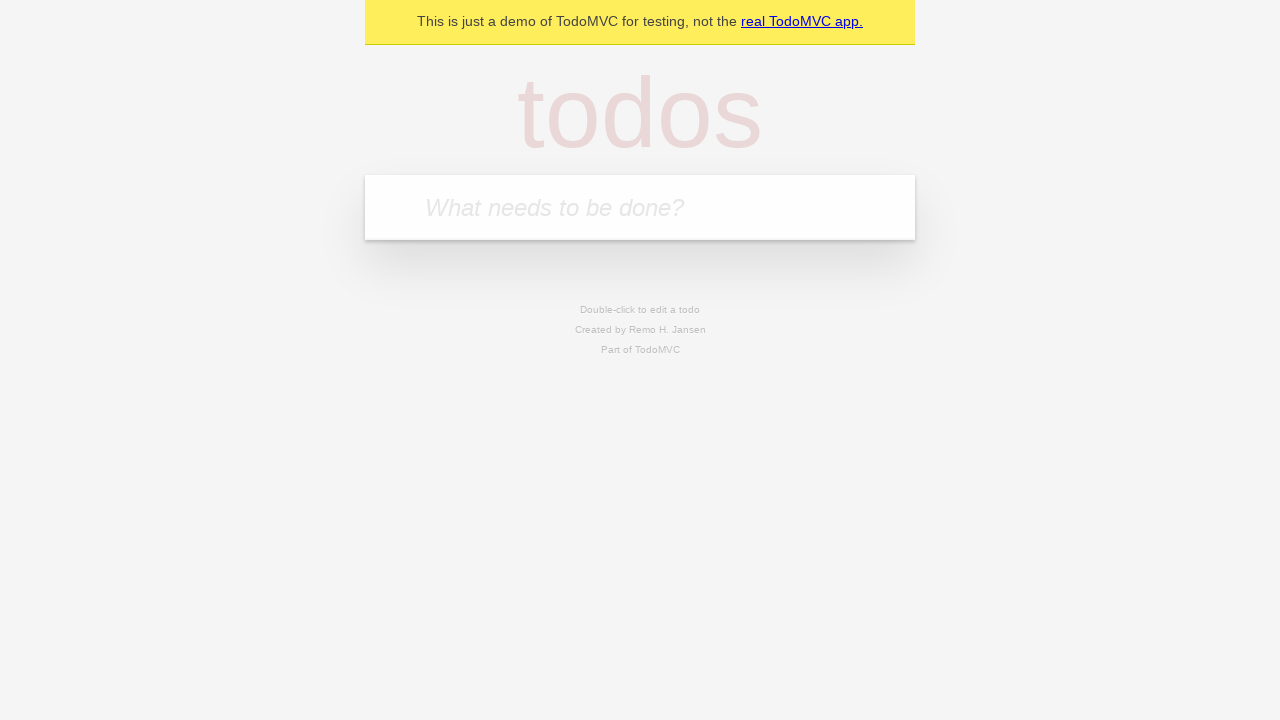

Filled todo input field with 'buy some cheese' on internal:attr=[placeholder="What needs to be done?"i]
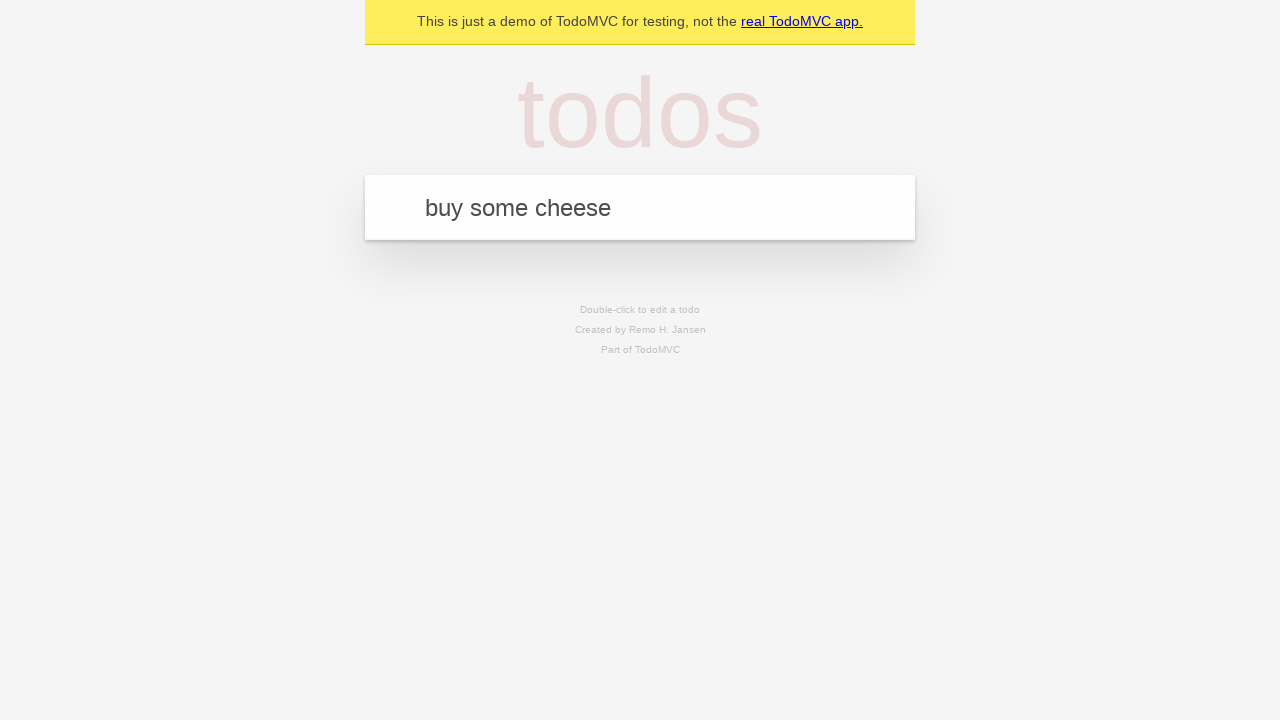

Pressed Enter to submit the todo item on internal:attr=[placeholder="What needs to be done?"i]
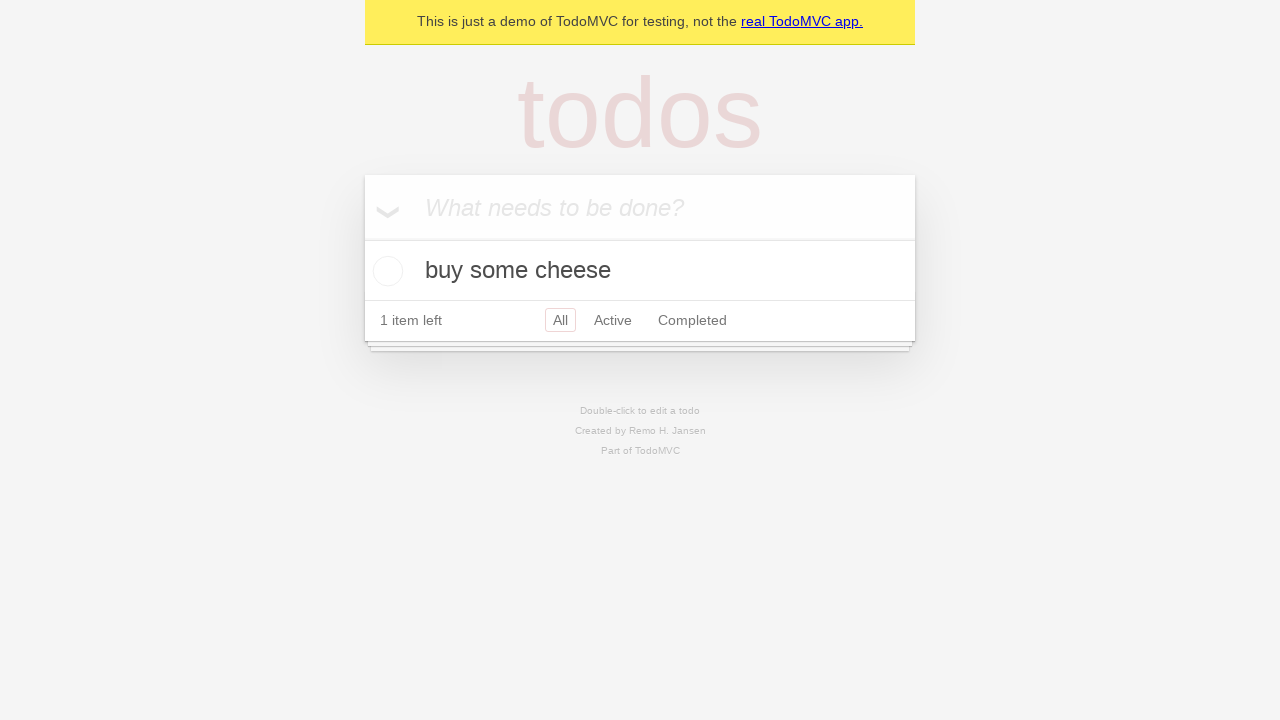

Verified todo item appeared with data-testid='todo-title'
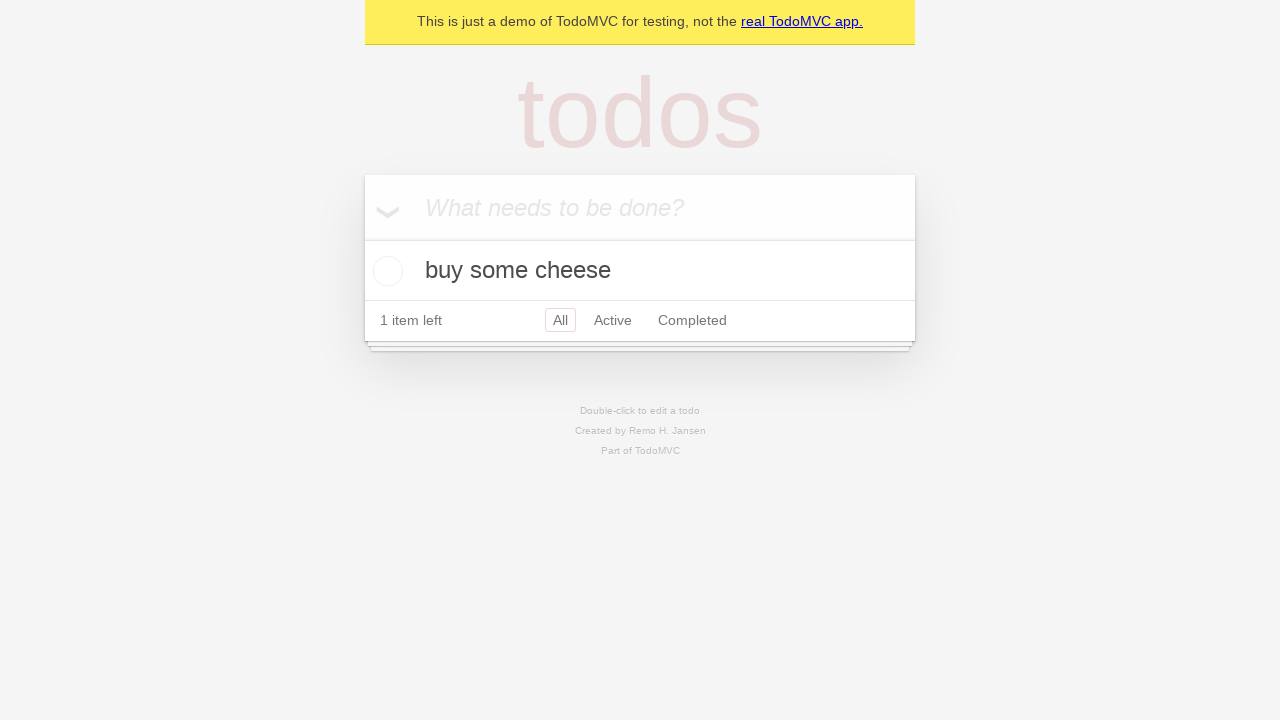

Confirmed text input field is cleared after adding todo item
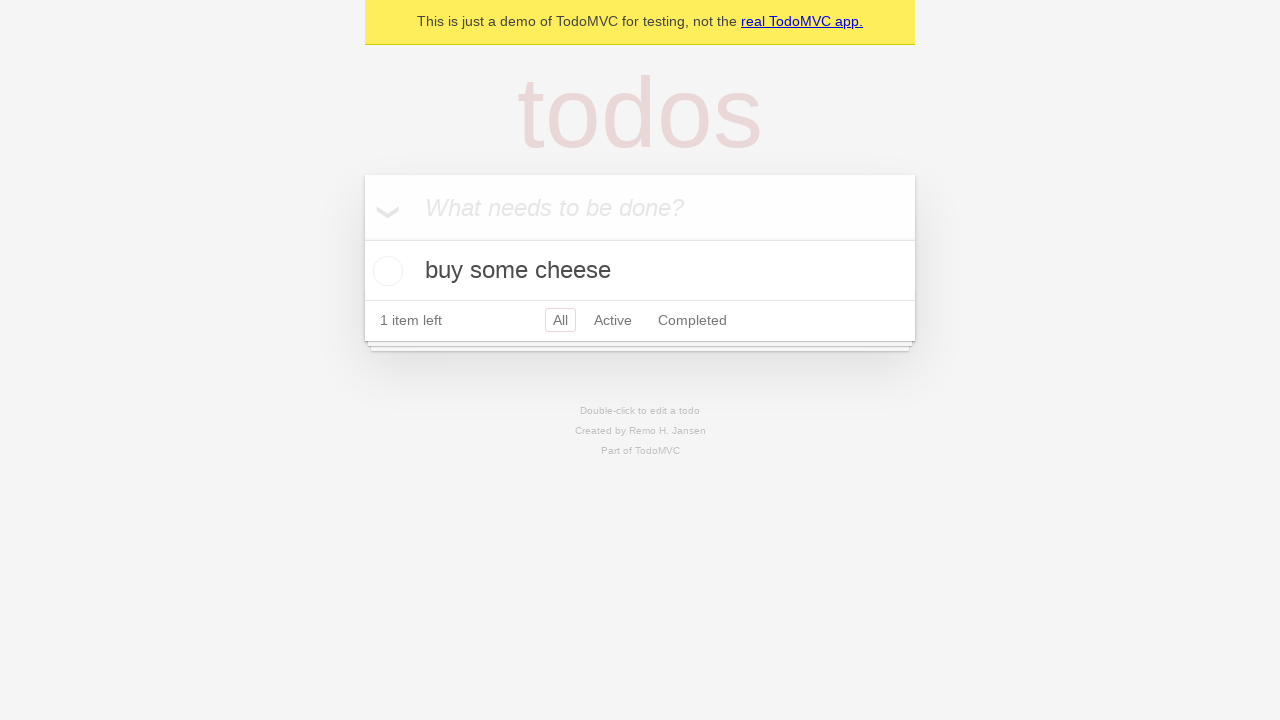

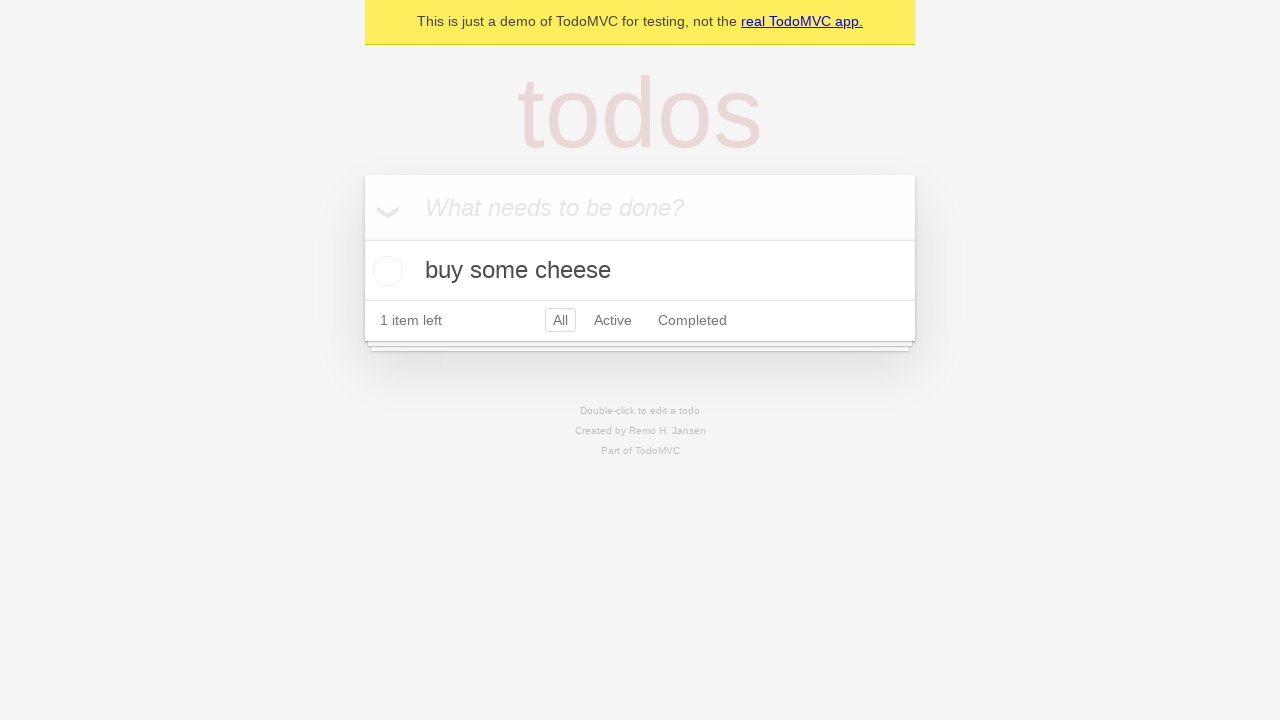